Tests radio button functionality by clicking and verifying selection of multiple radio buttons across different groups (sports and colors) on a practice page.

Starting URL: https://practice.cydeo.com/radio_buttons

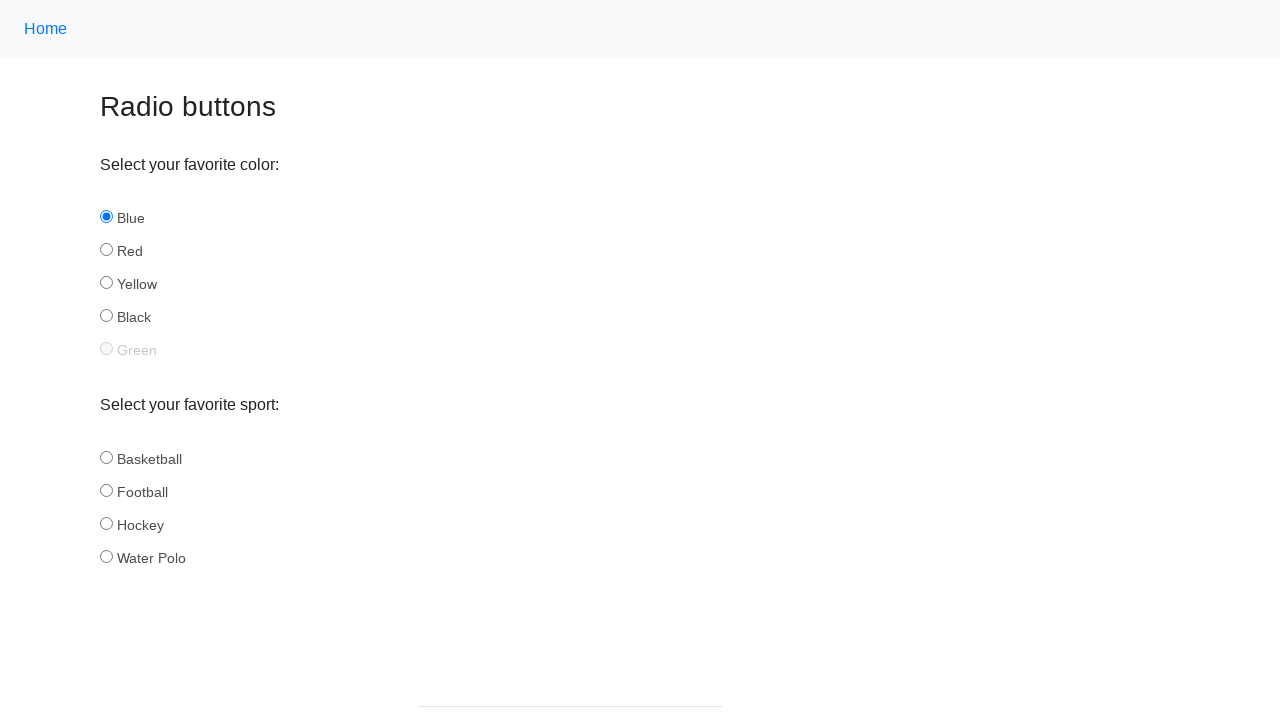

Clicked hockey radio button in sport group at (106, 523) on input[name='sport'][id='hockey']
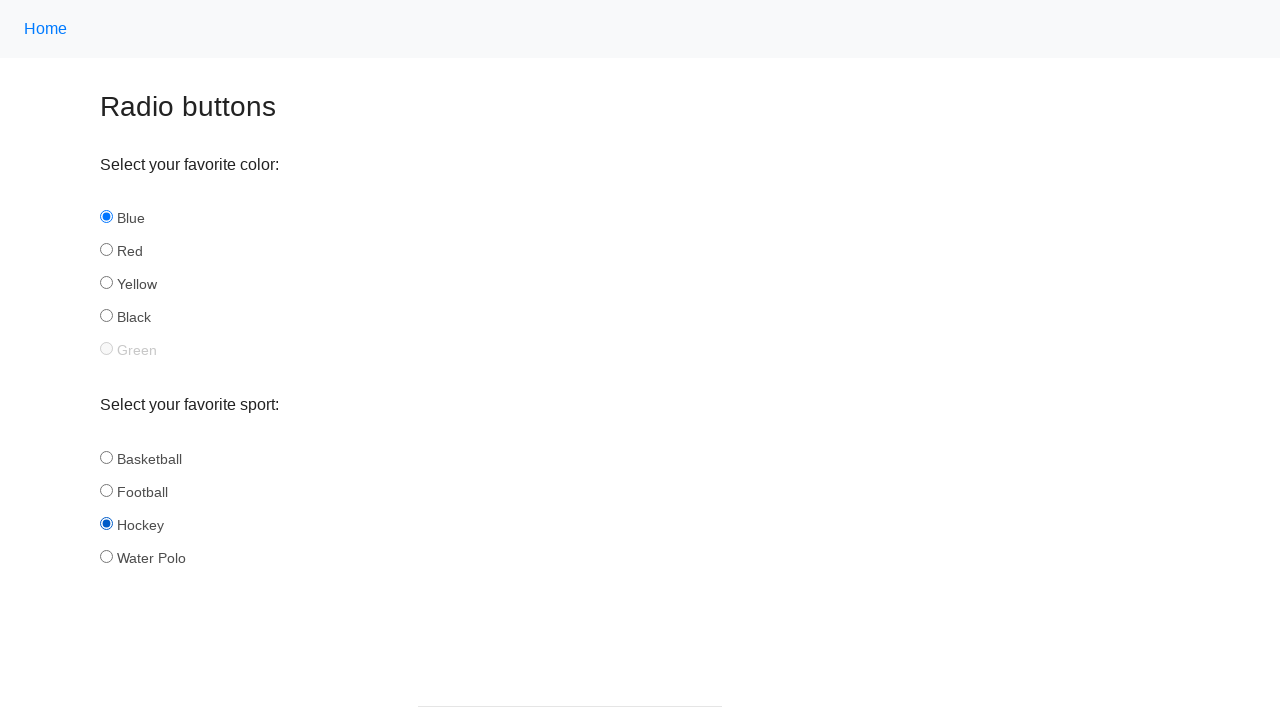

Verified hockey radio button is selected
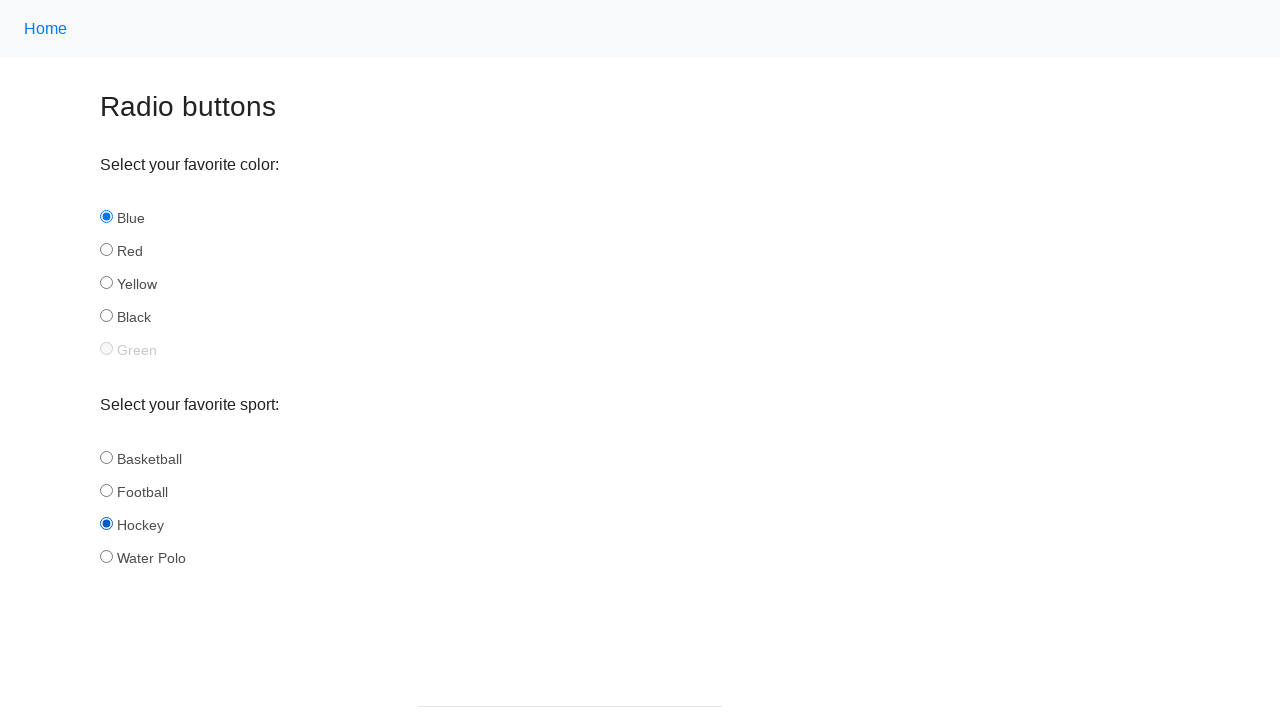

Clicked football radio button in sport group at (106, 490) on input[name='sport'][id='football']
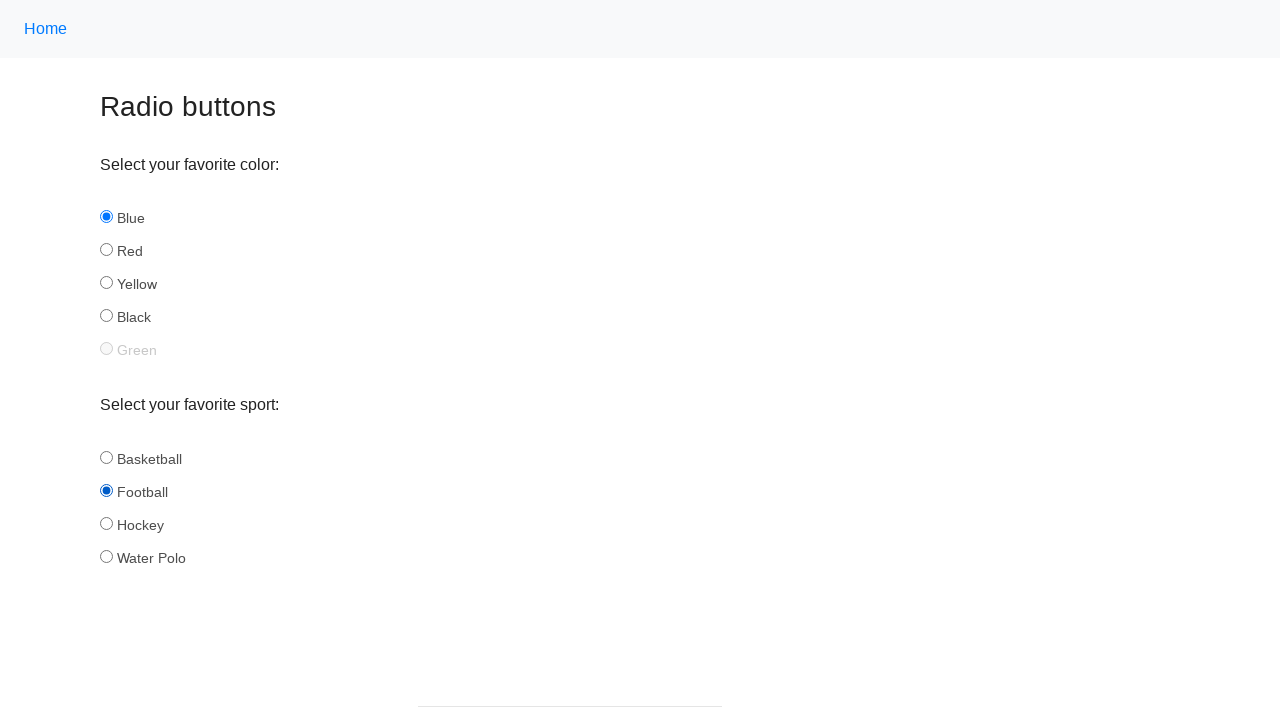

Verified football radio button is selected
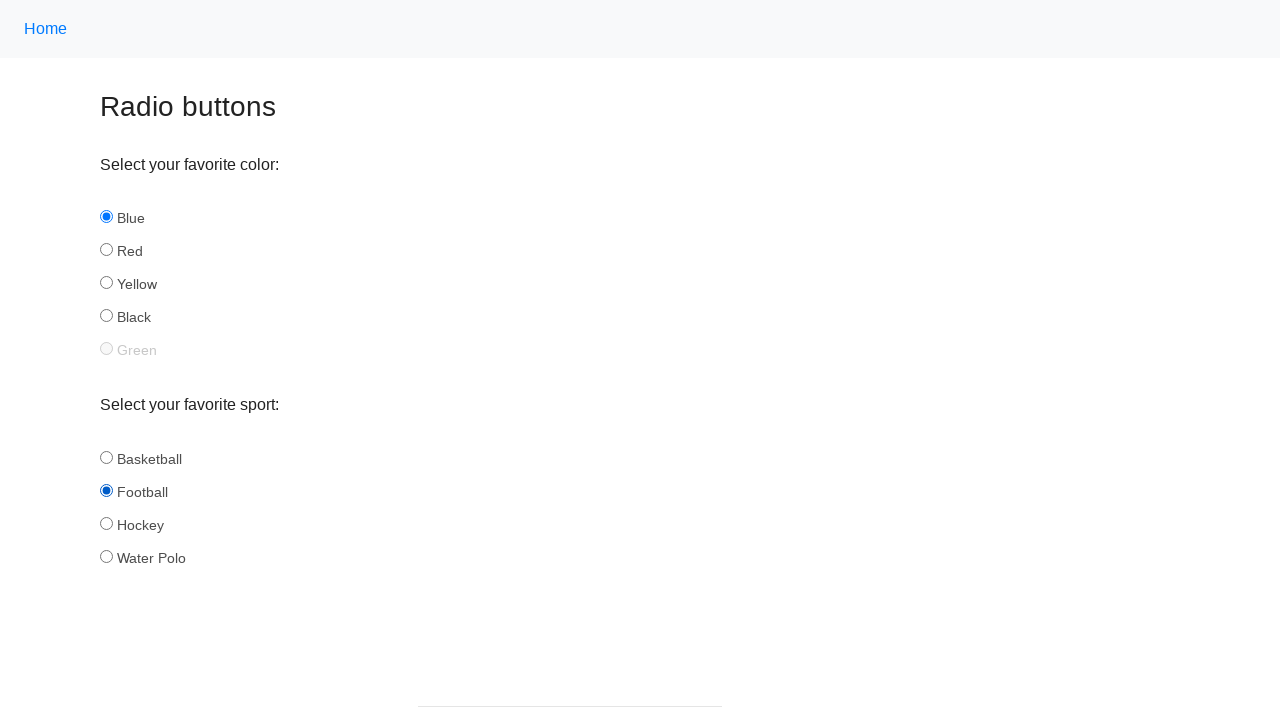

Clicked yellow radio button in color group at (106, 283) on input[name='color'][id='yellow']
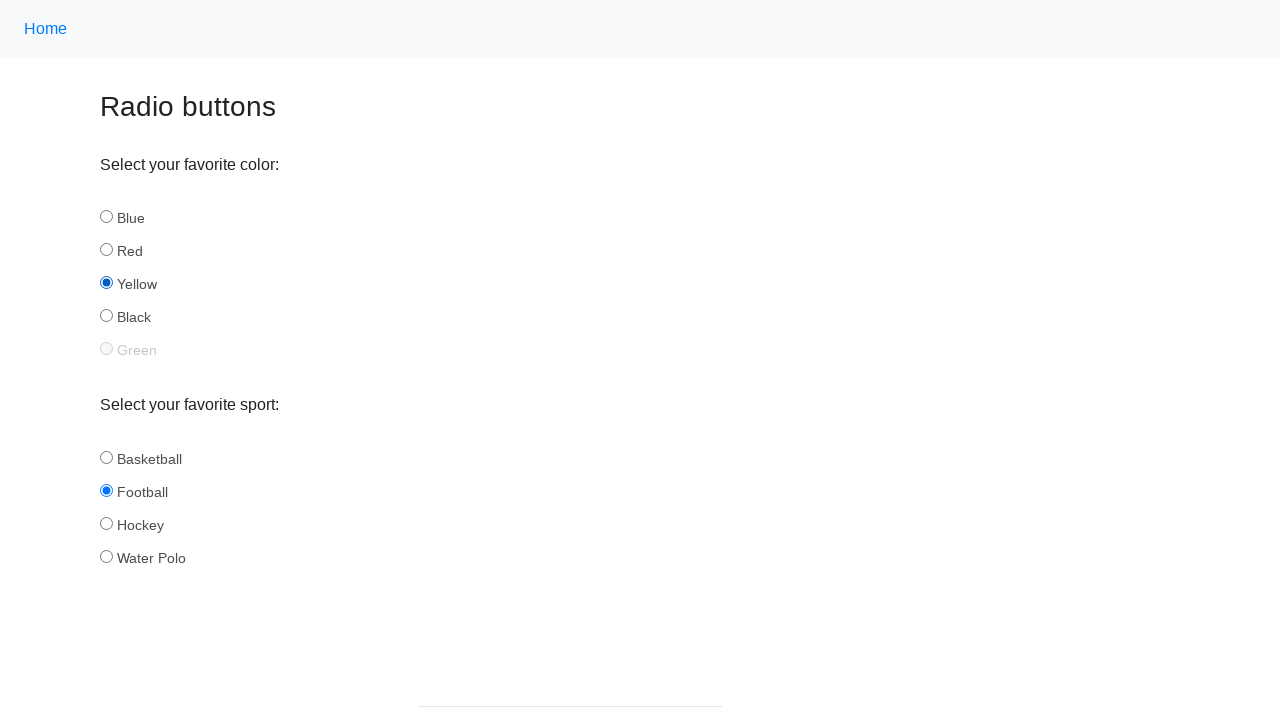

Verified yellow radio button is selected
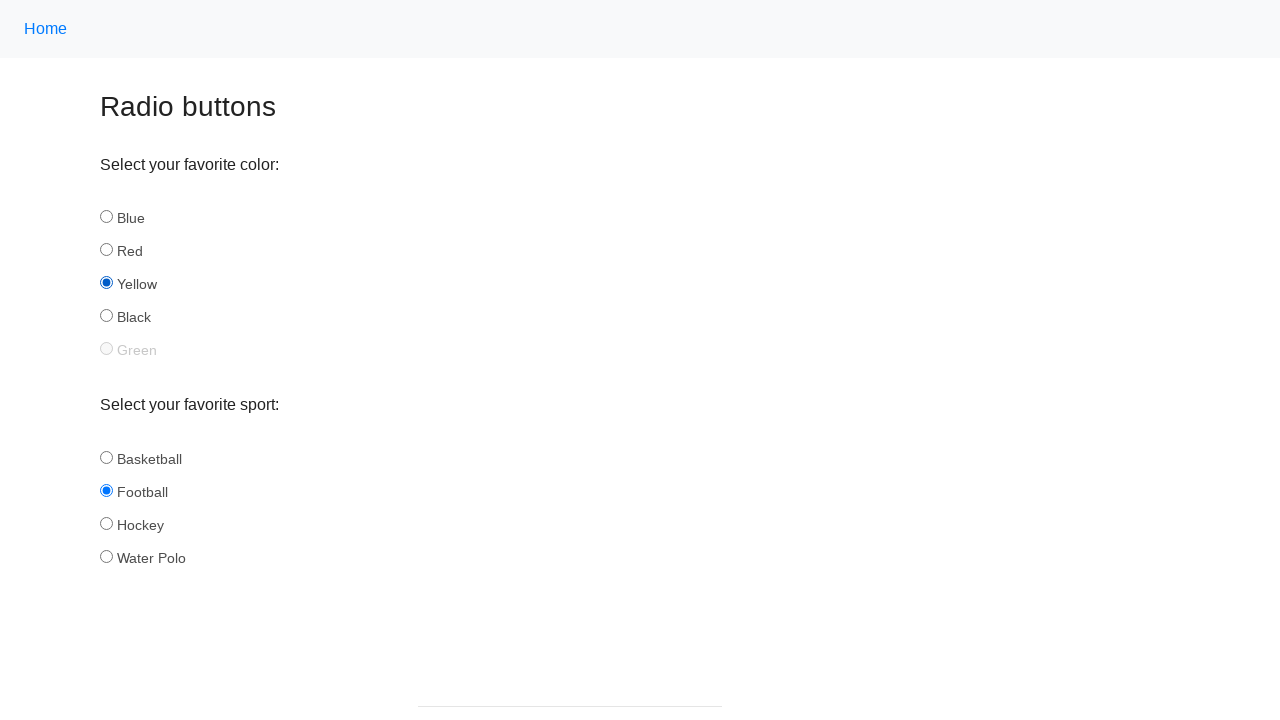

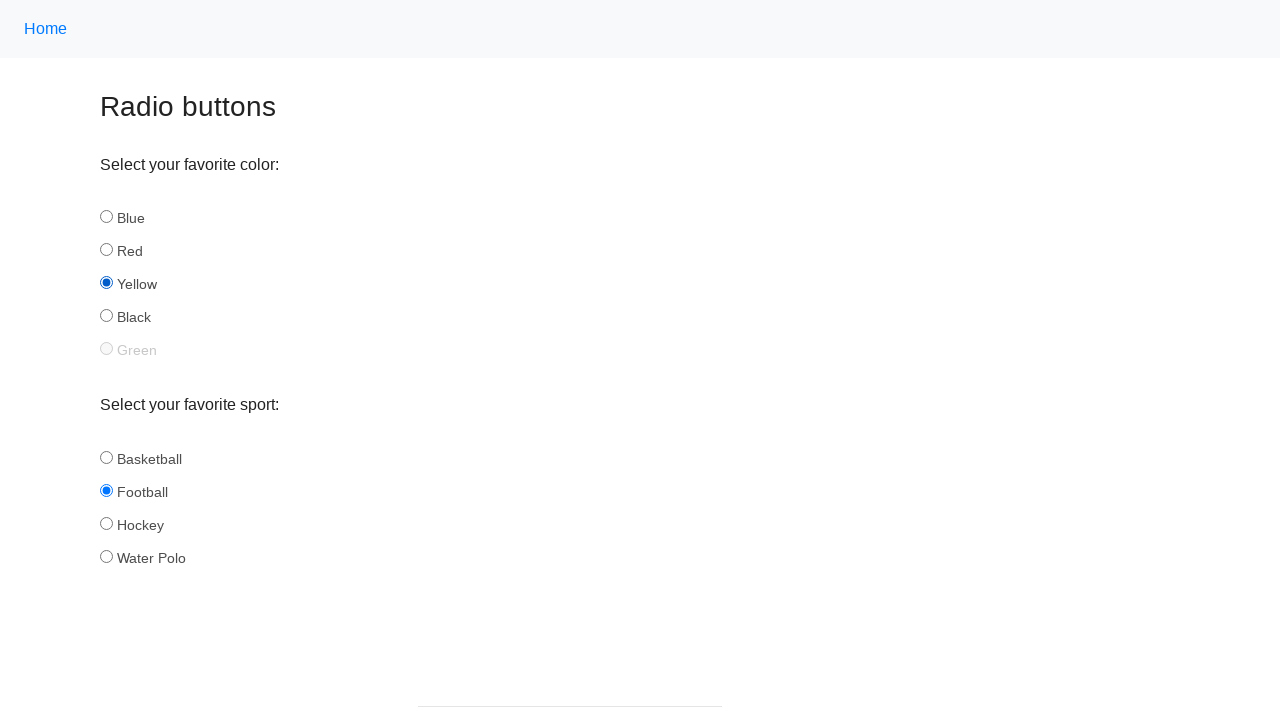